Navigates to the NSE India FII/DII reports page and verifies that the trading data table loads with data elements visible.

Starting URL: https://www.nseindia.com/reports/fii-dii

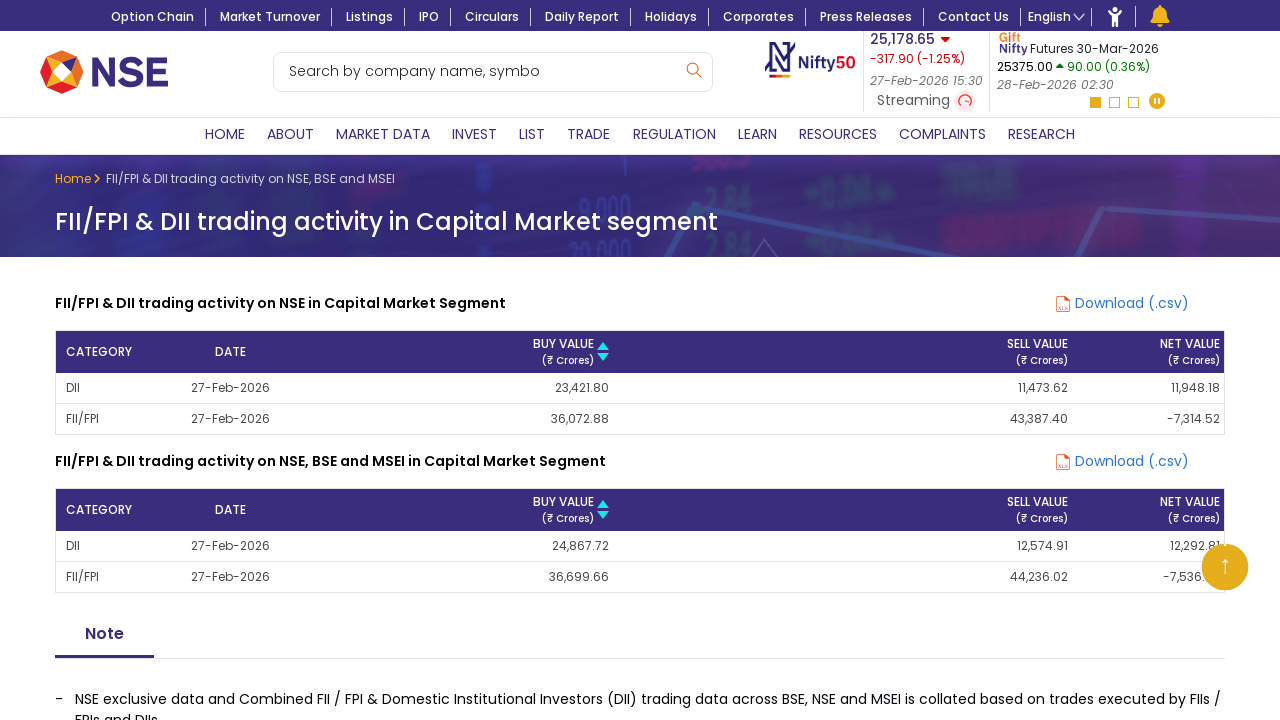

Waited for data table td elements to load (timeout: 10s)
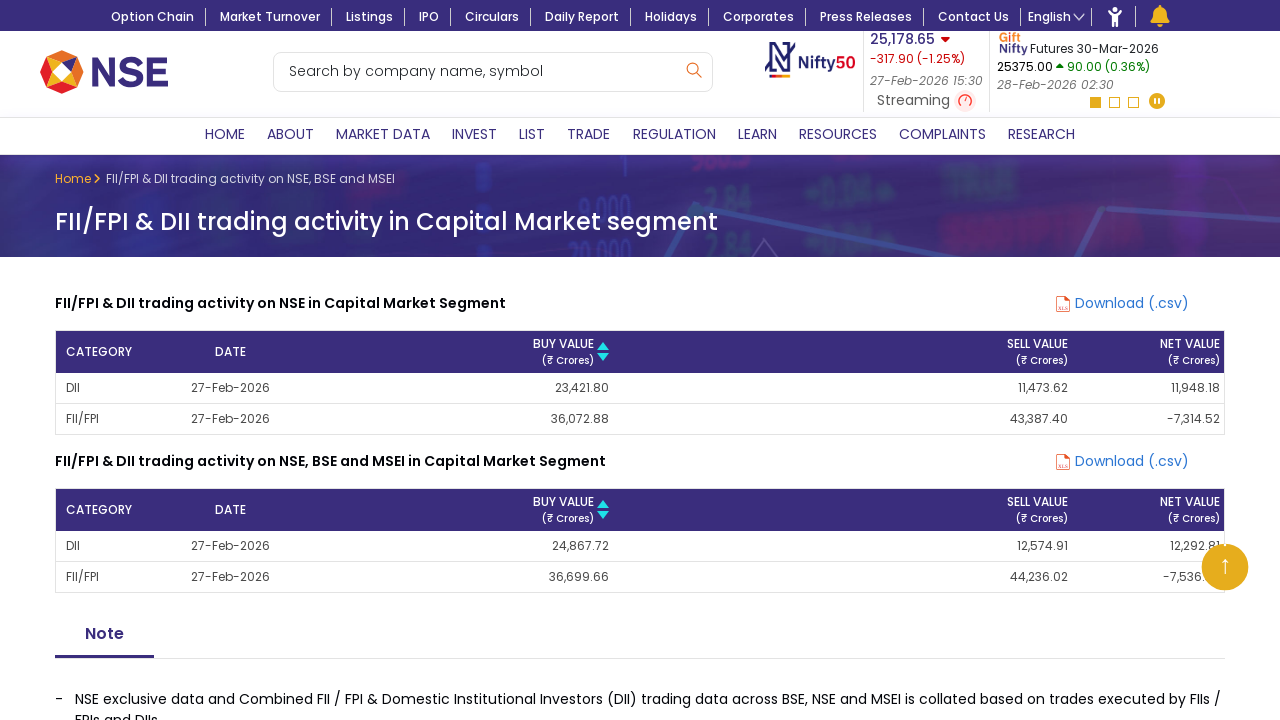

Located all td elements in the data table
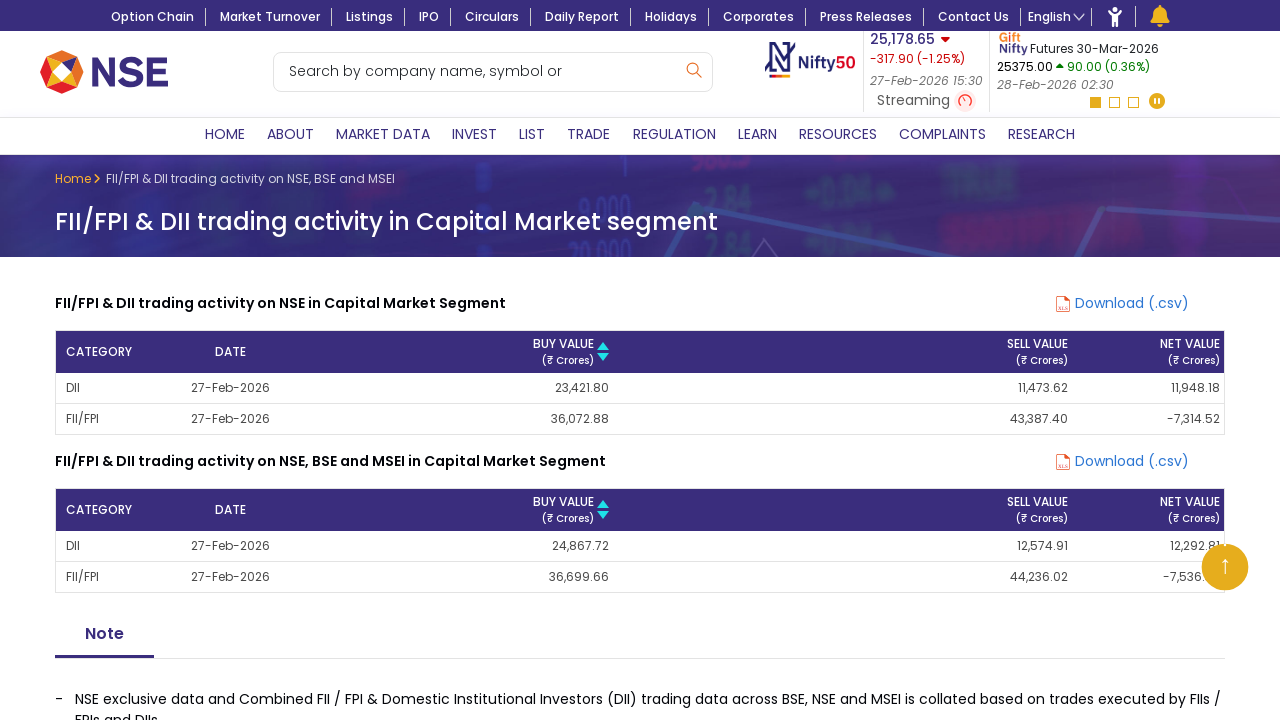

Verified first td element is visible (data table loaded with content)
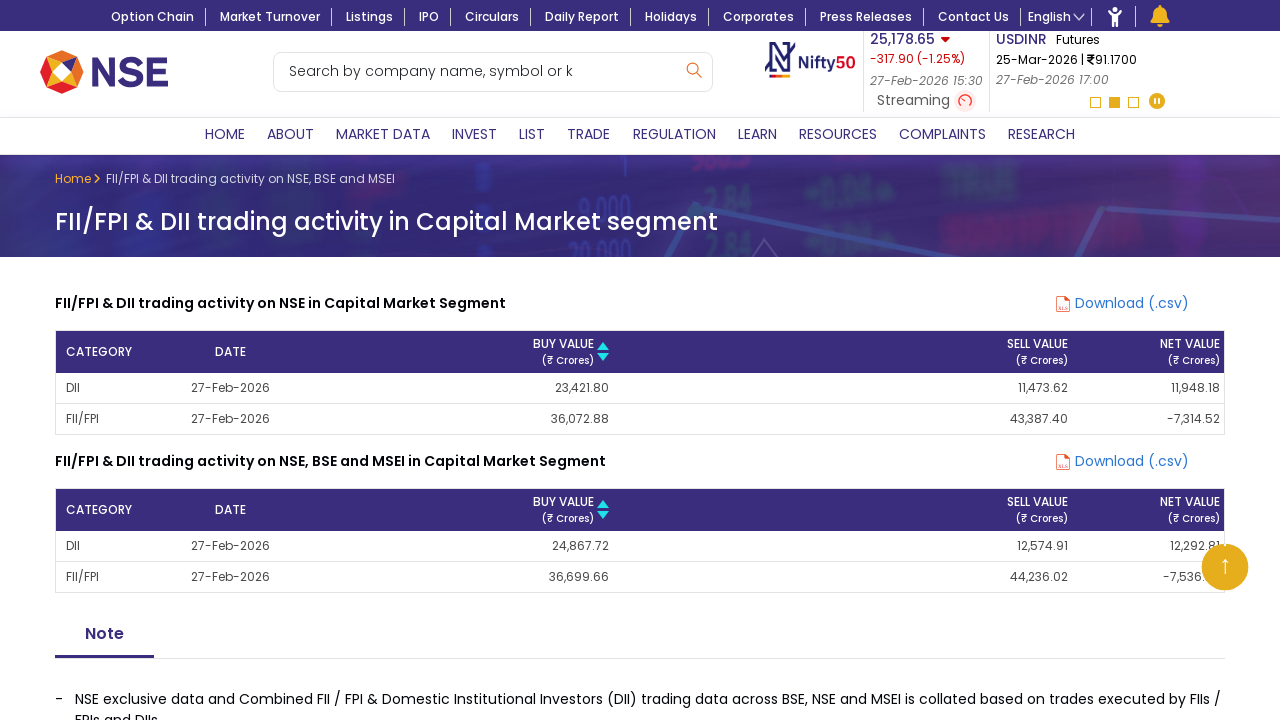

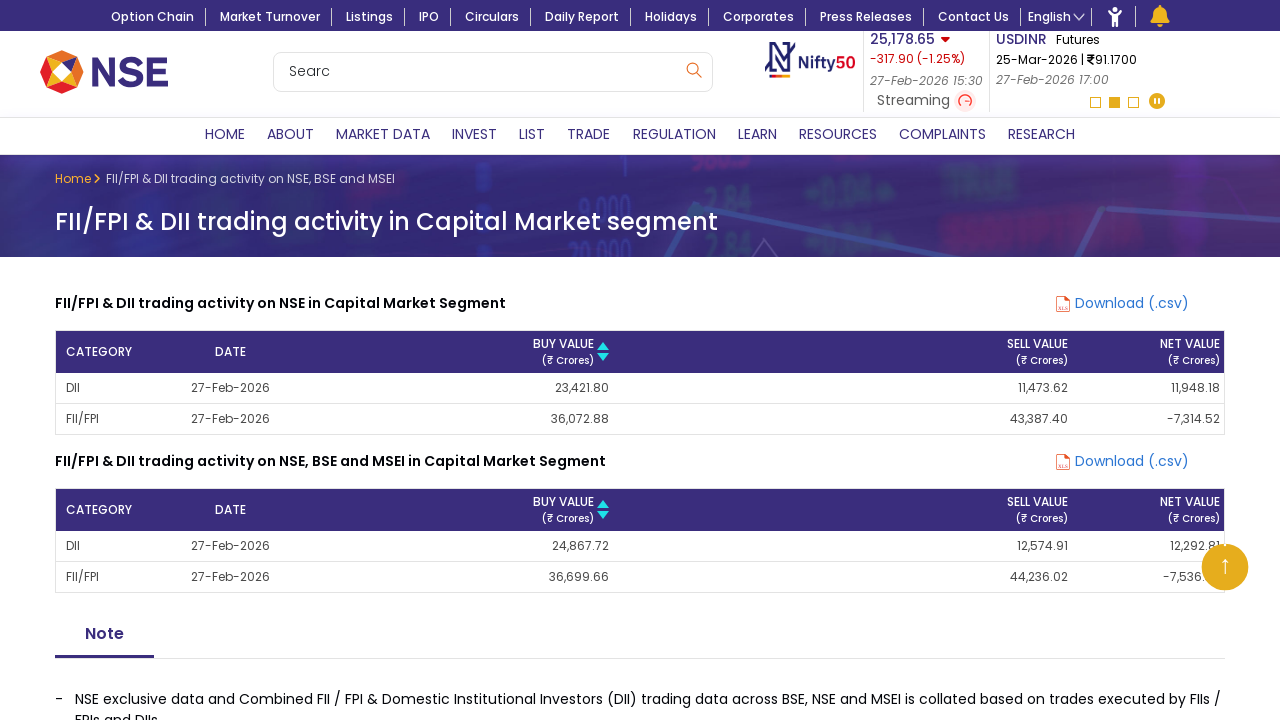